Tests opening a new tab by clicking the open tab link

Starting URL: http://www.qaclickacademy.com/practice.php

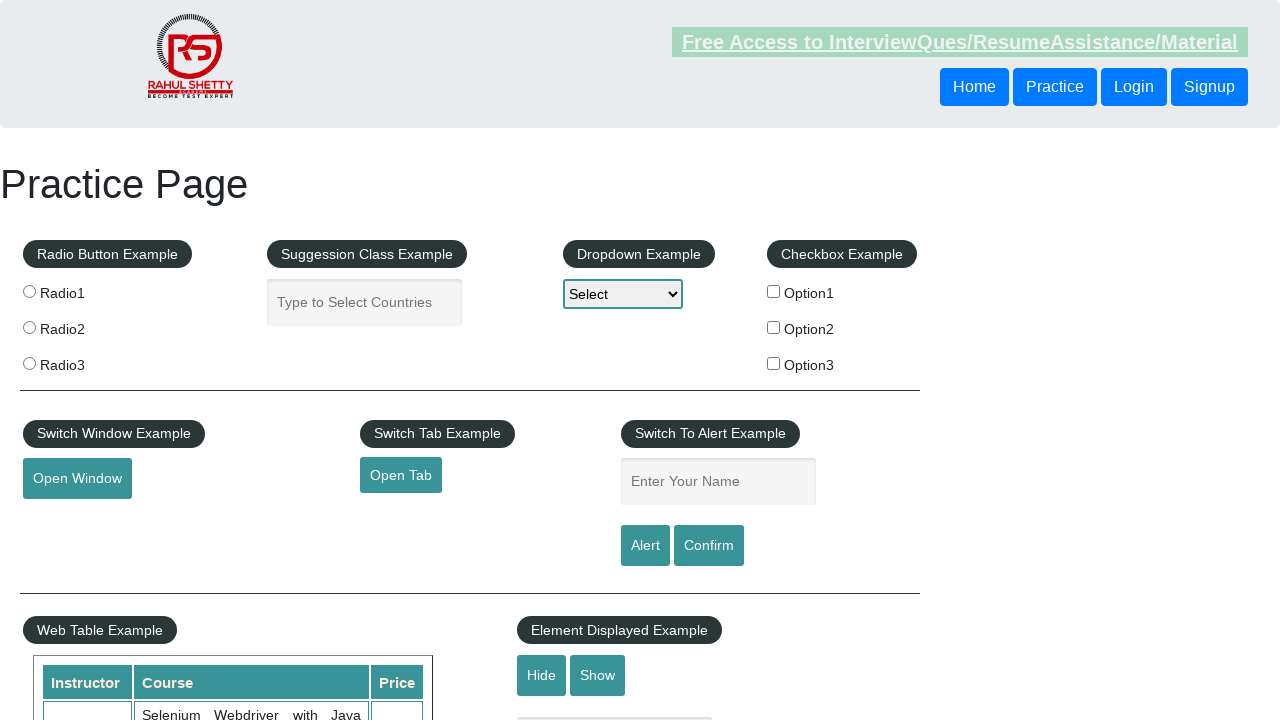

Clicked the open tab link at (401, 475) on #opentab
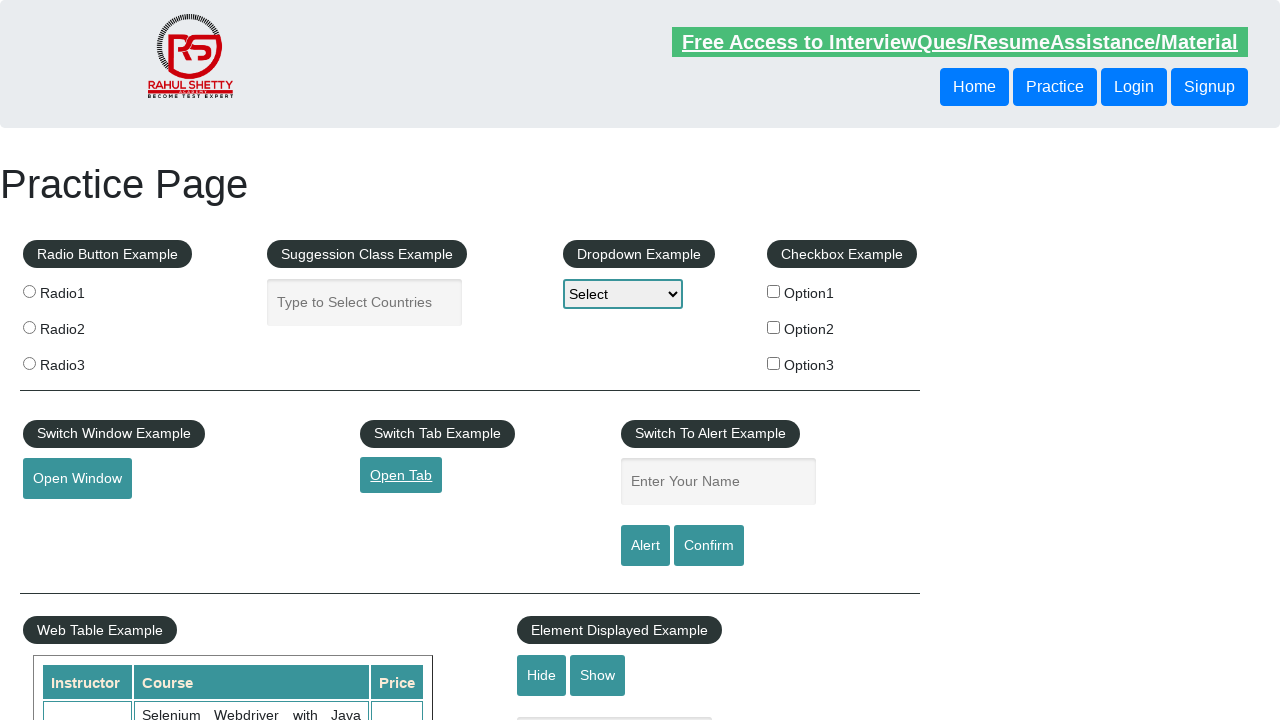

Waited 2 seconds for new tab to open
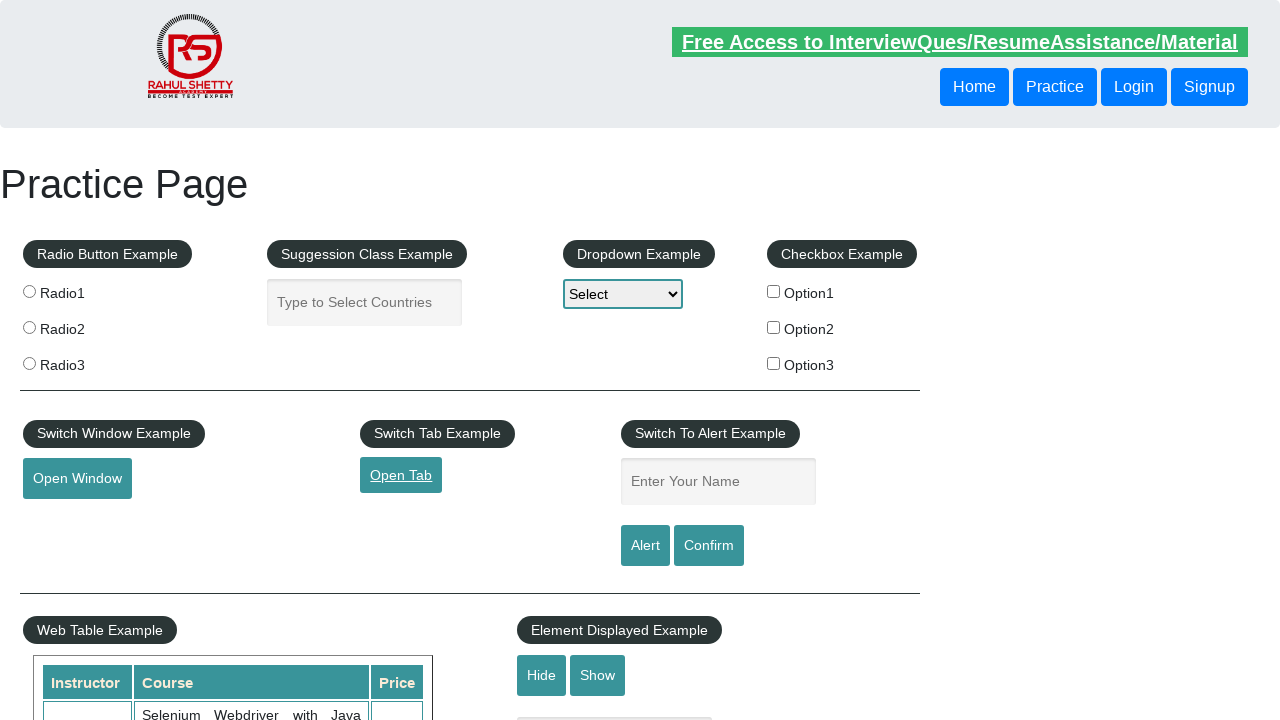

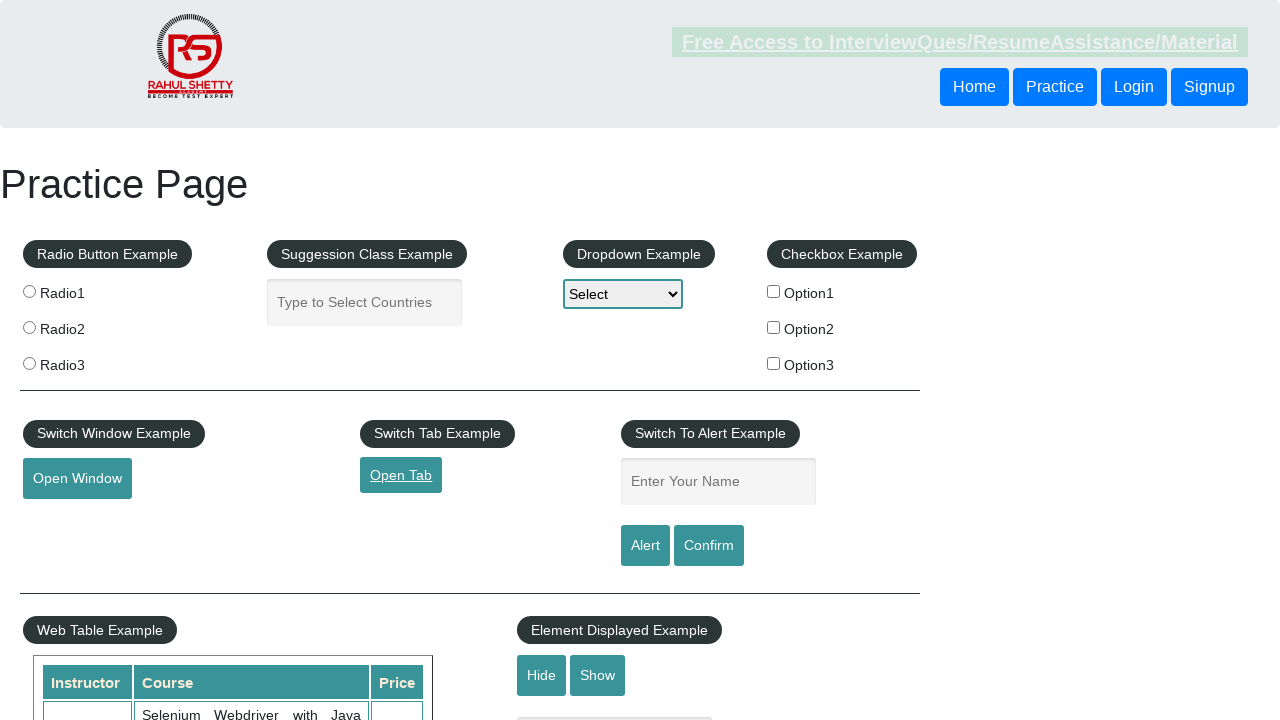